Tests JavaScript prompt dialog handling by clicking a button to trigger the prompt, entering a name, accepting it, and verifying the name appears in the result message

Starting URL: https://the-internet.herokuapp.com/javascript_alerts

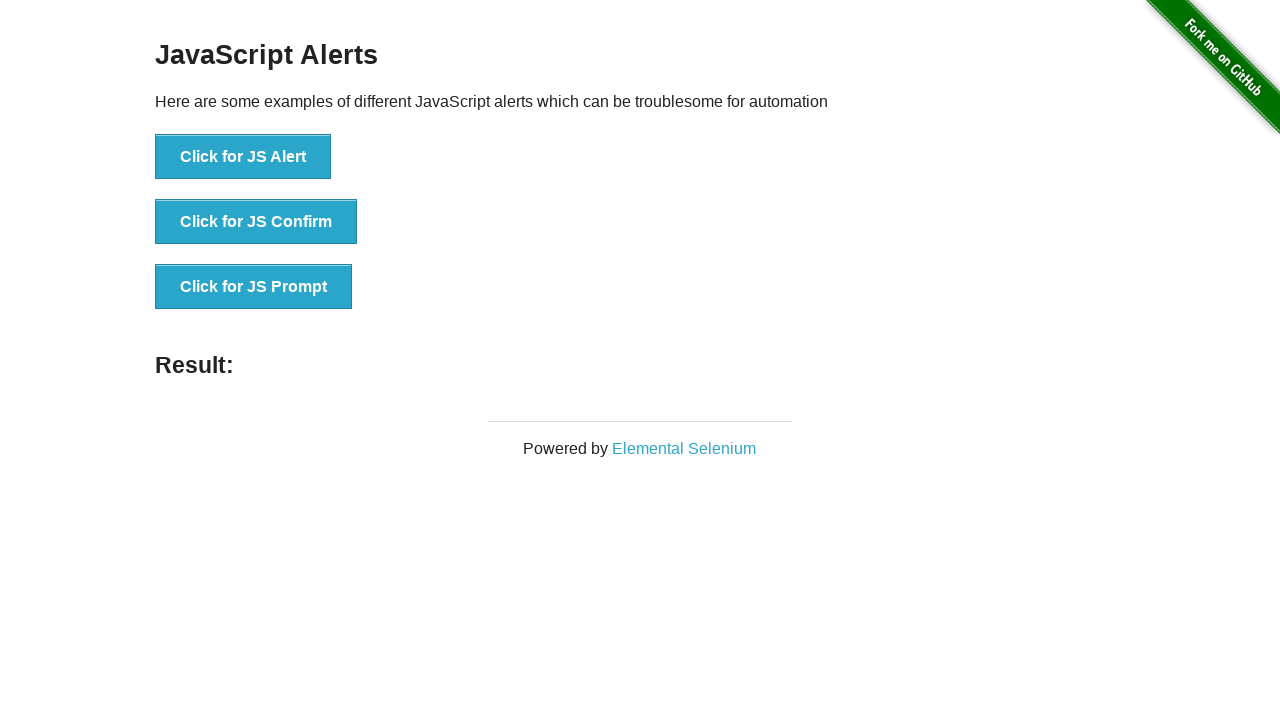

Set up dialog handler to accept prompt with text 'Yildiz'
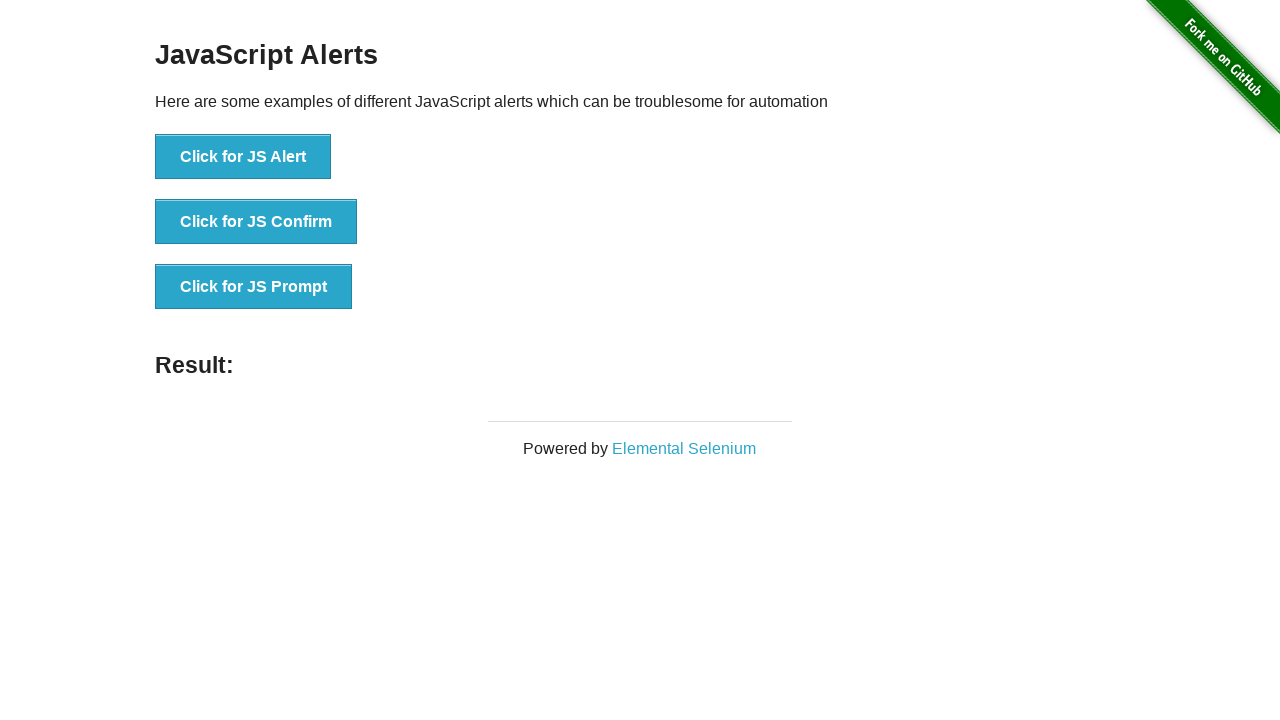

Clicked 'Click for JS Prompt' button to trigger JavaScript prompt dialog at (254, 287) on xpath=//button[text()='Click for JS Prompt']
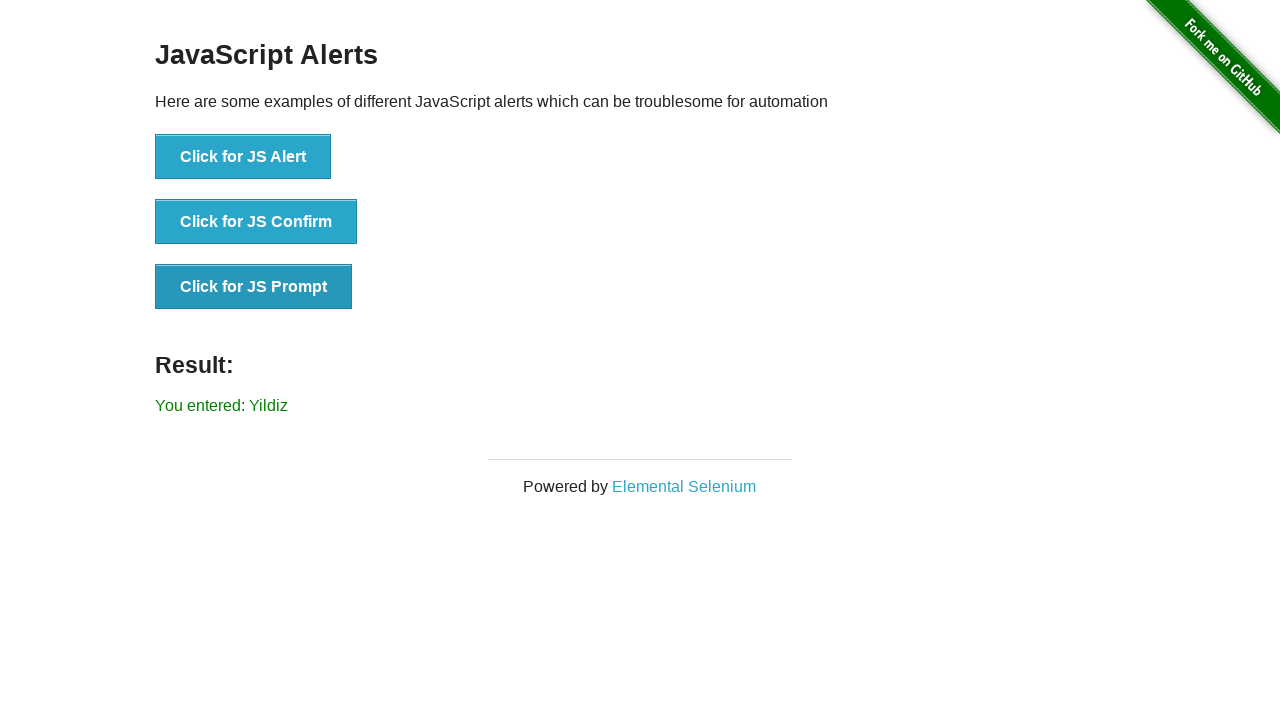

Result message element loaded after prompt was accepted
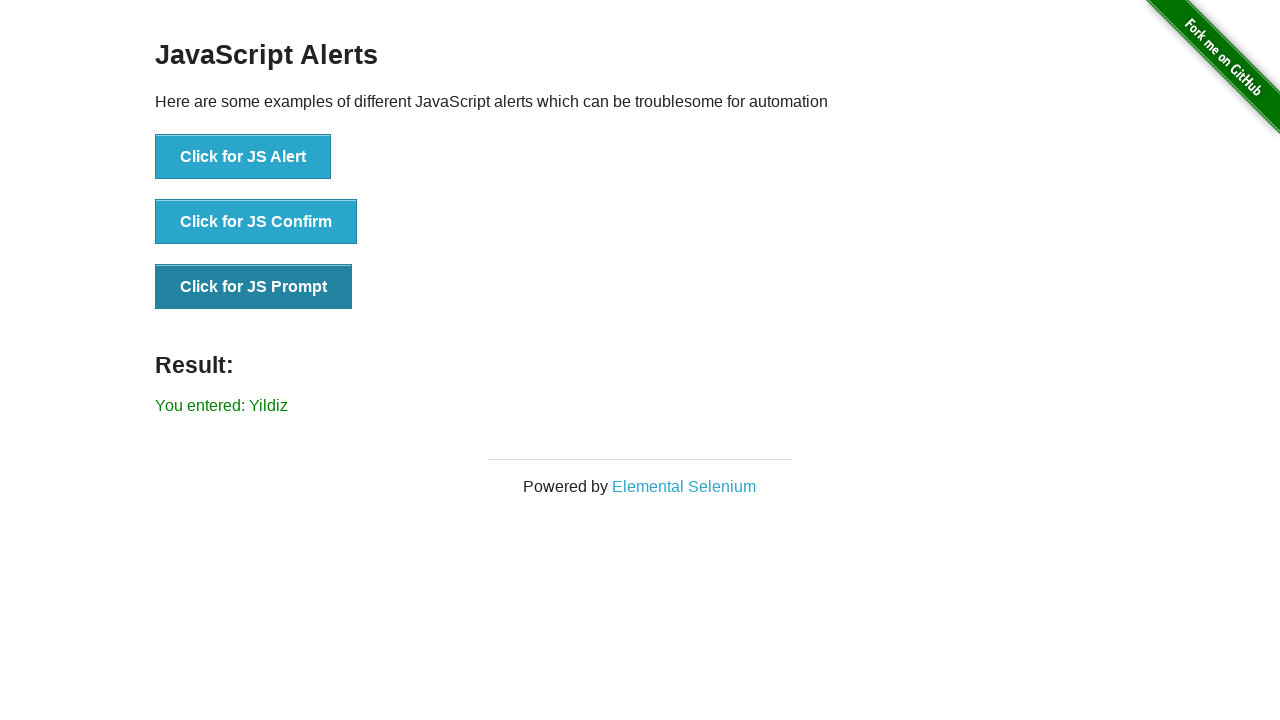

Retrieved result message text content
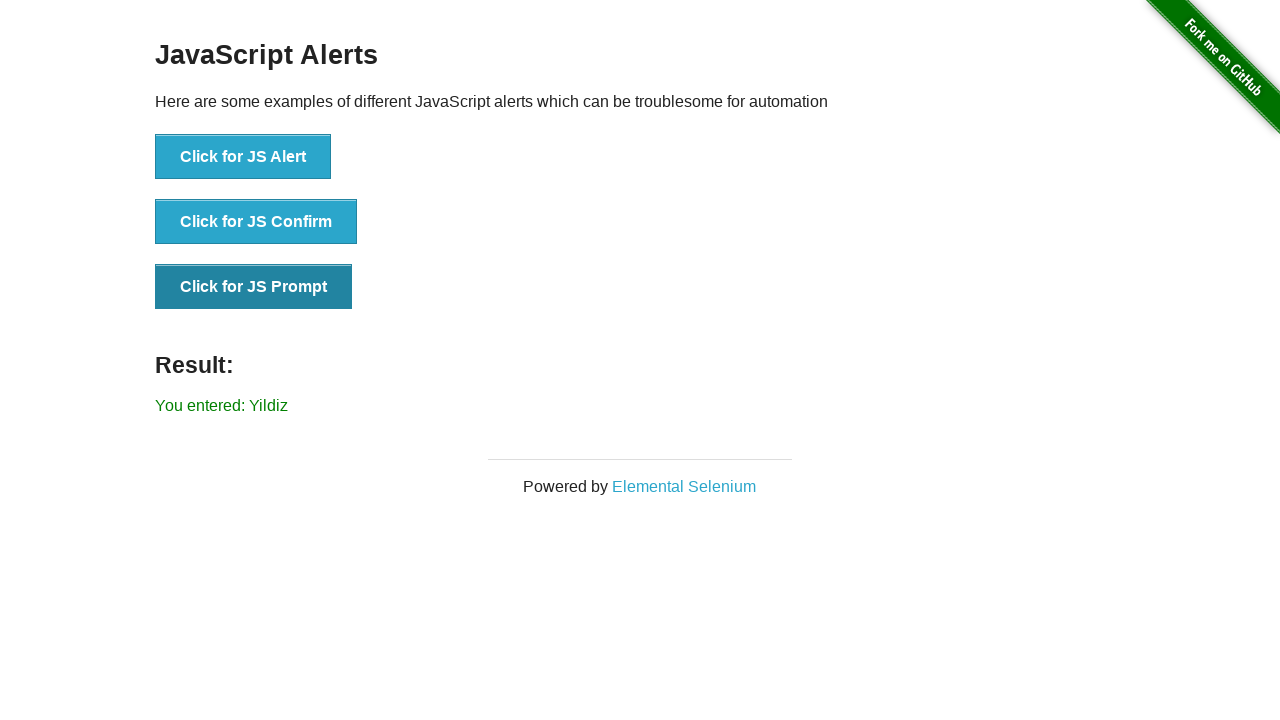

Verified that result message contains the entered name 'Yildiz'
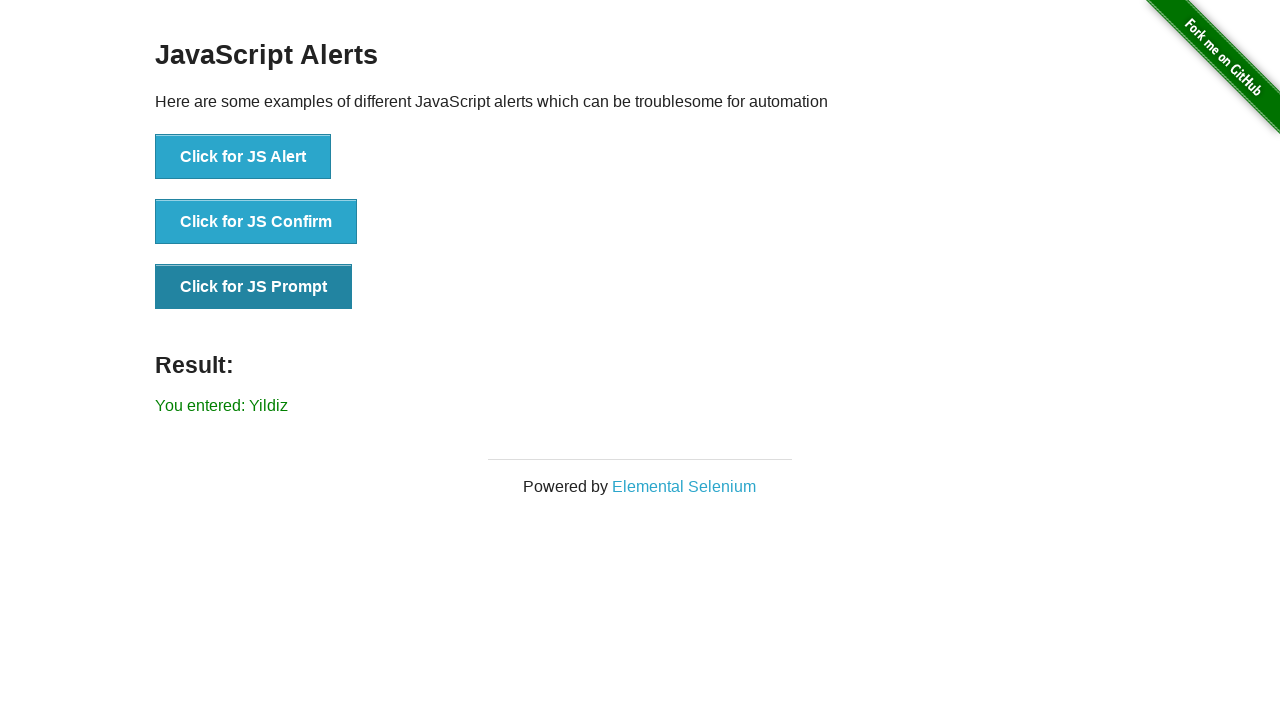

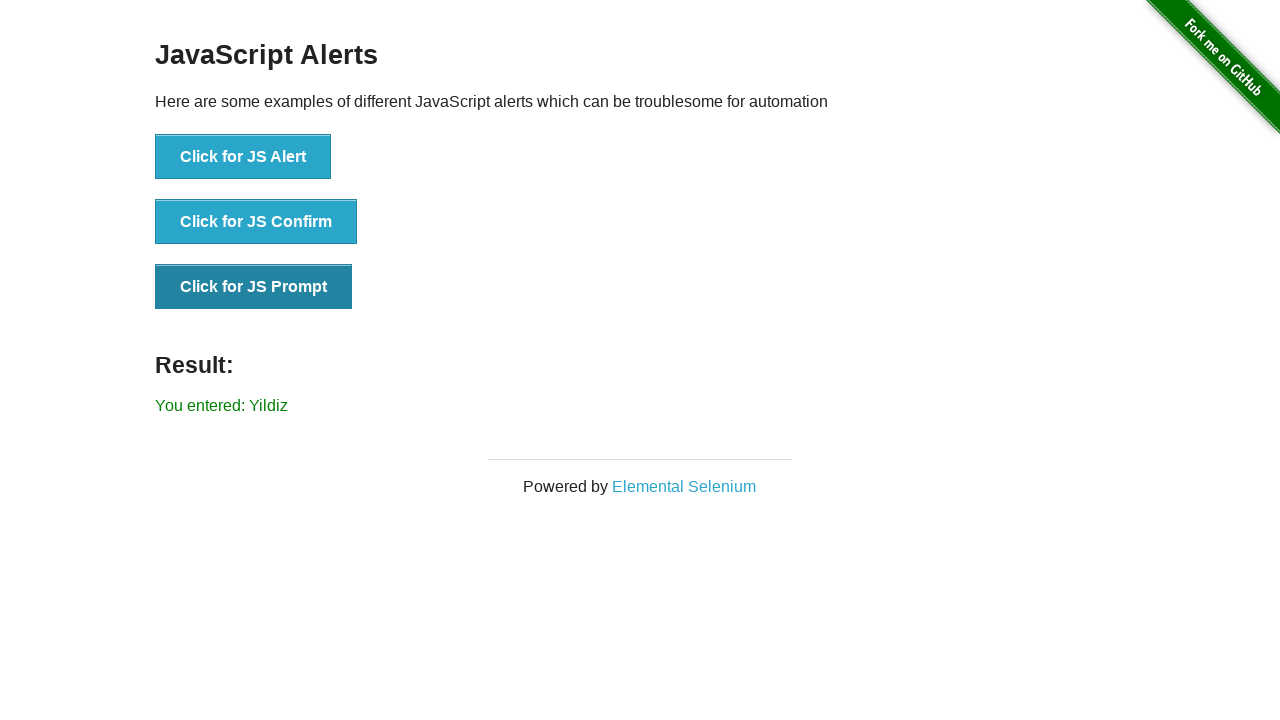